Tests alert handling on a practice automation page by entering a name, triggering an alert, accepting it, then triggering a confirm dialog and dismissing it

Starting URL: https://rahulshettyacademy.com/AutomationPractice/

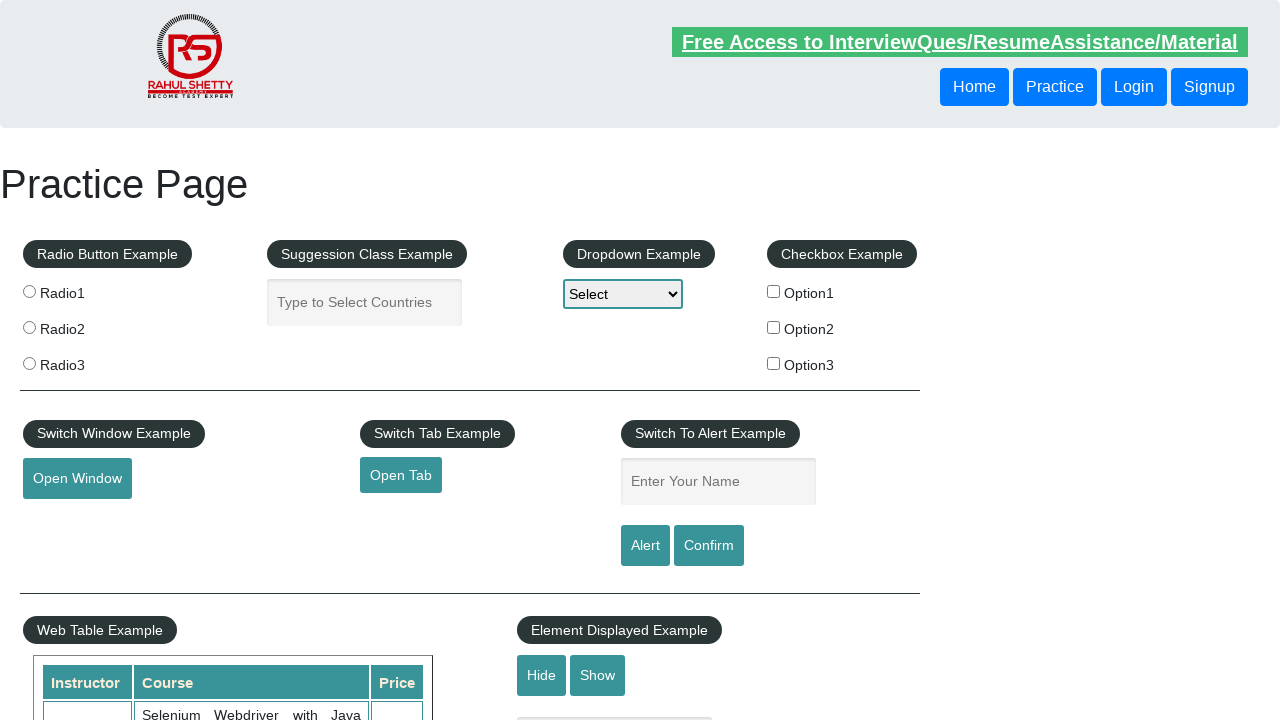

Filled name field with 'Rahul' on #name
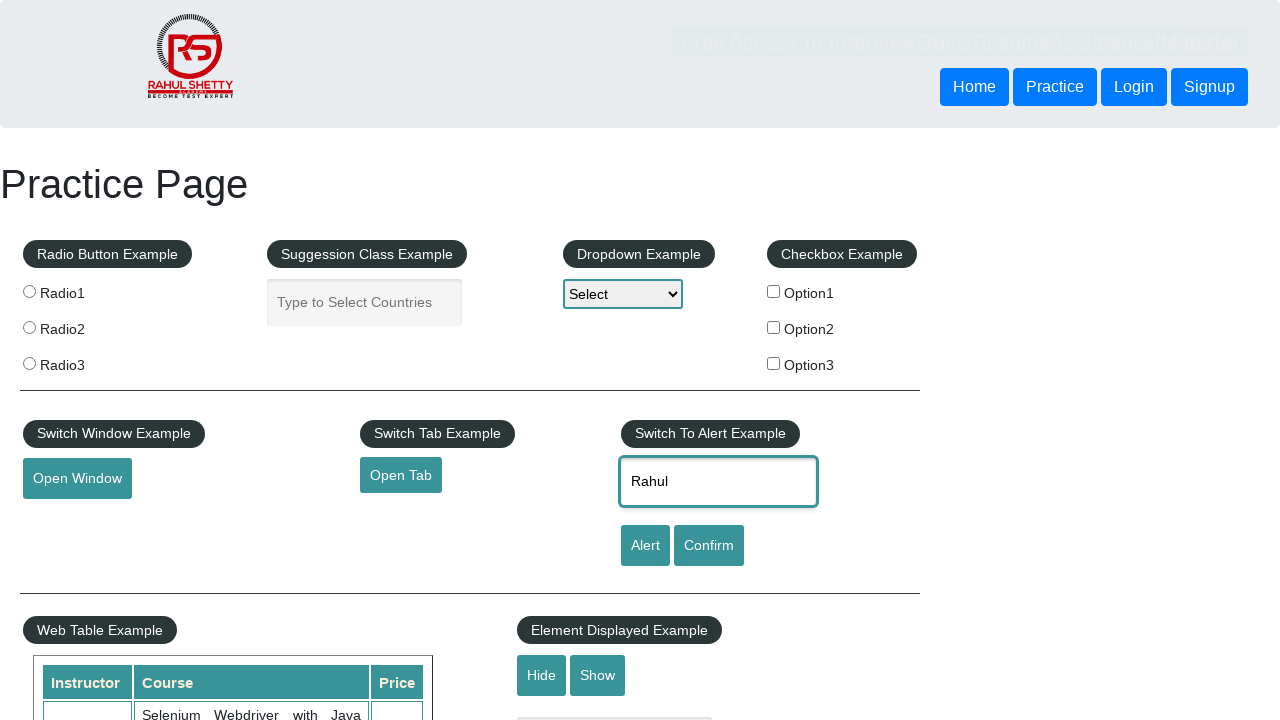

Clicked alert button to trigger alert dialog at (645, 546) on #alertbtn
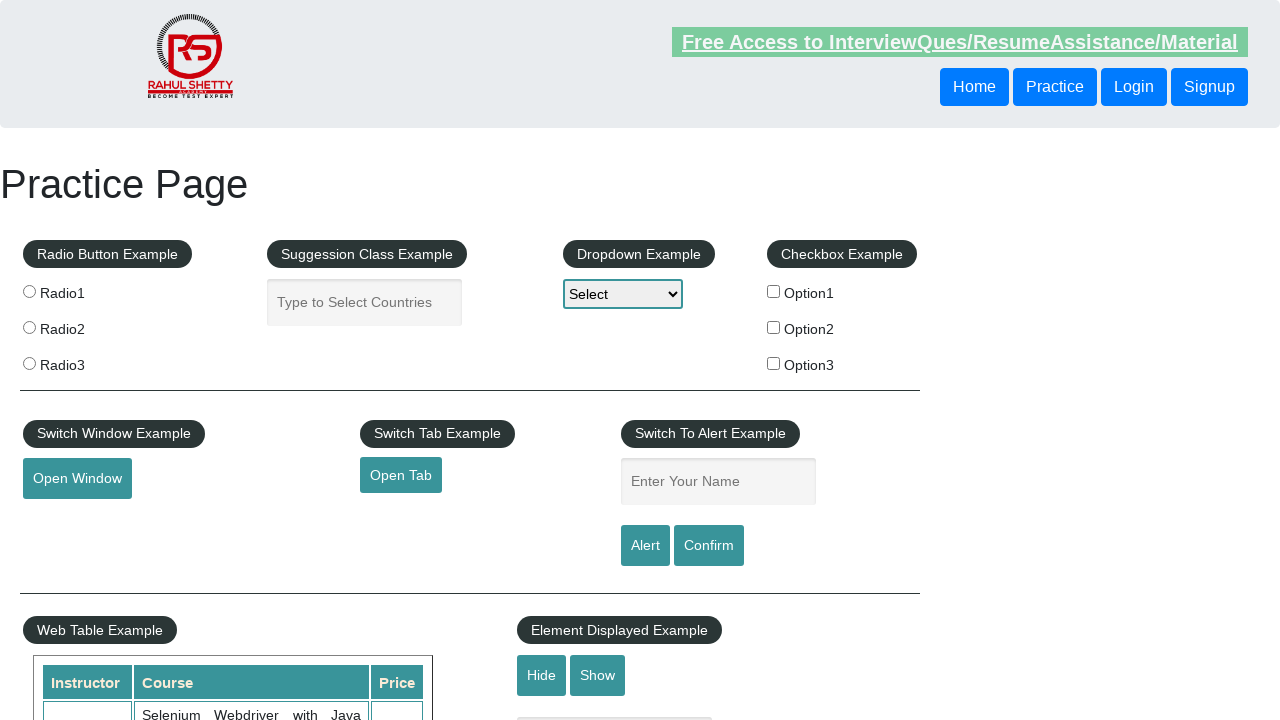

Set up dialog handler to accept alerts
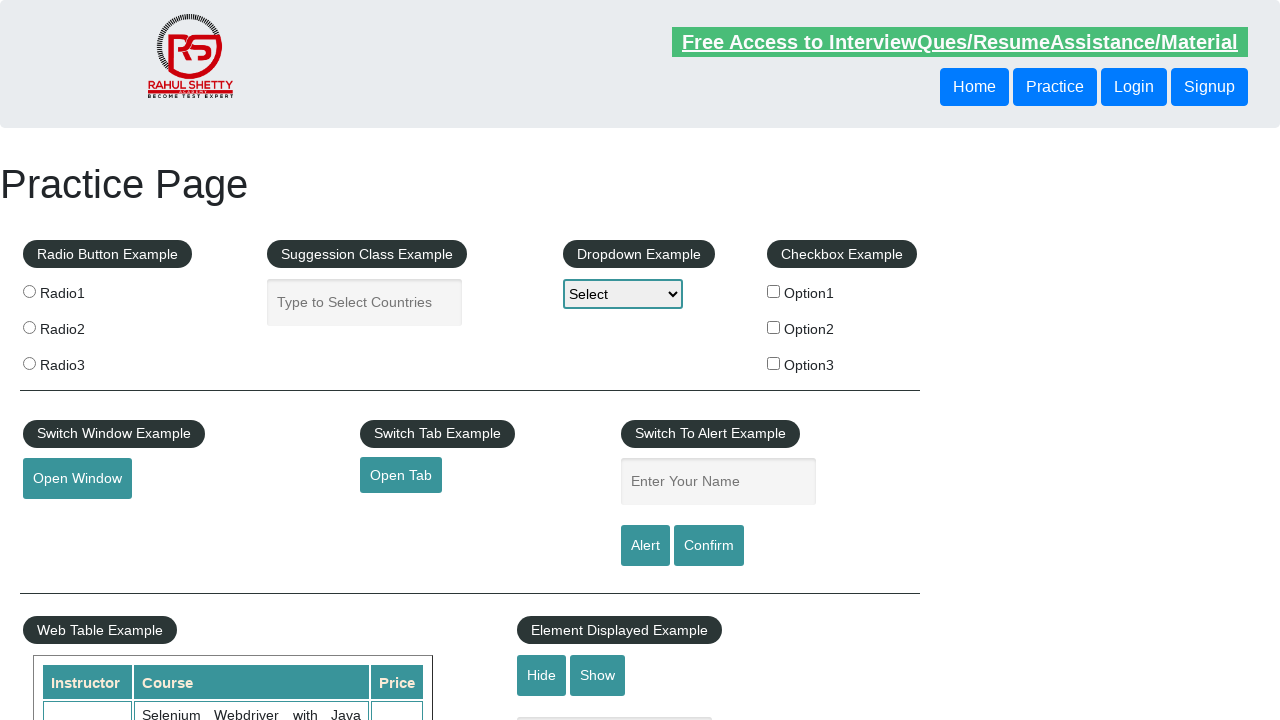

Clicked confirm button to trigger confirm dialog at (709, 546) on #confirmbtn
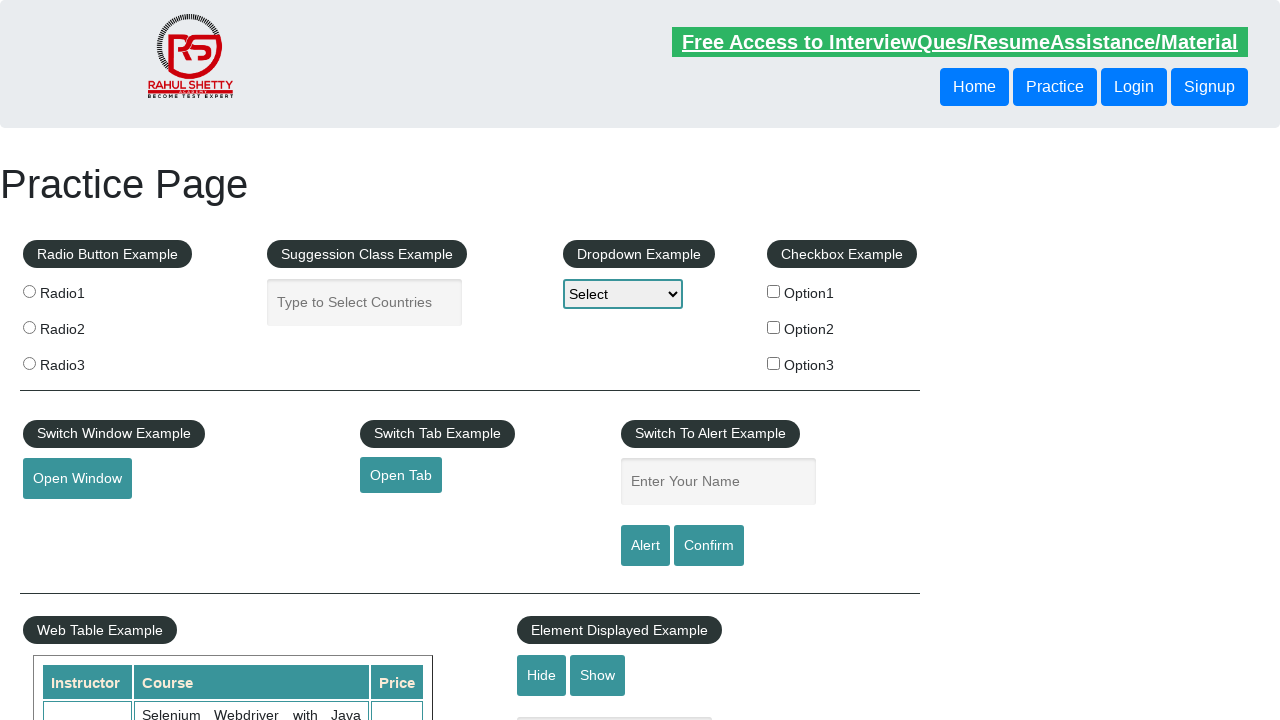

Set up dialog handler to dismiss confirm dialog
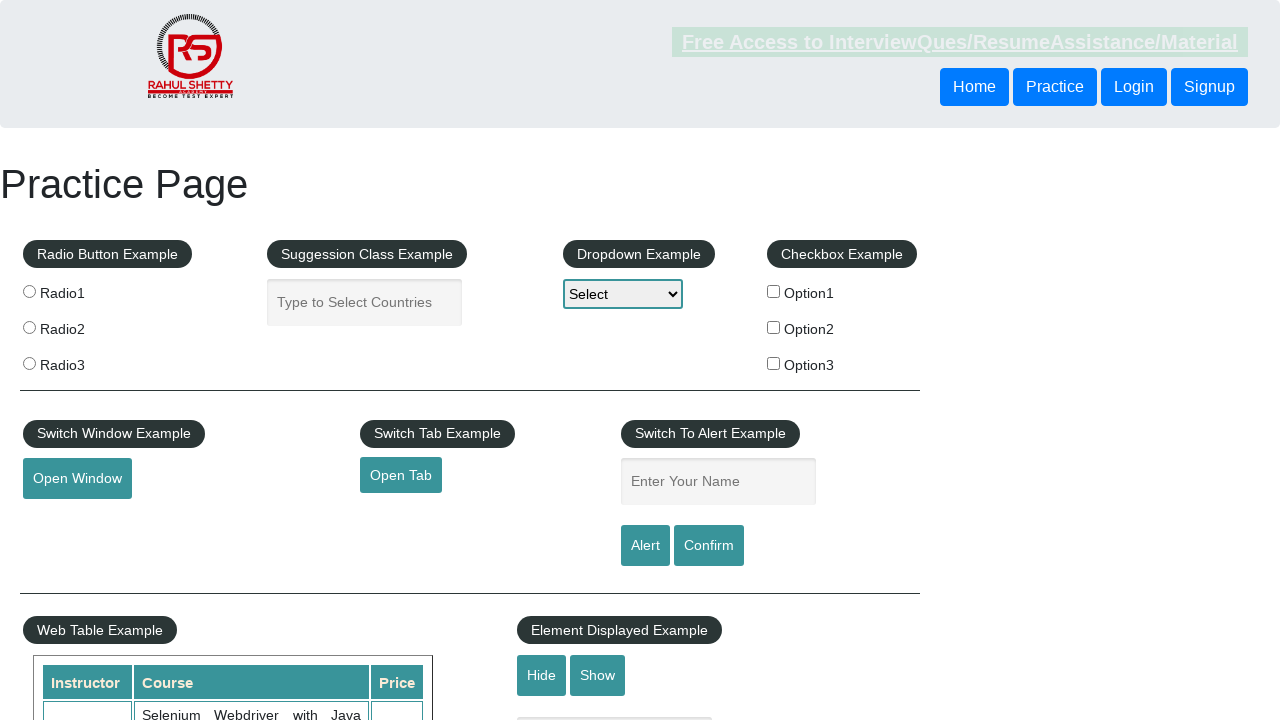

Clicked confirm button again to trigger and dismiss confirm dialog at (709, 546) on #confirmbtn
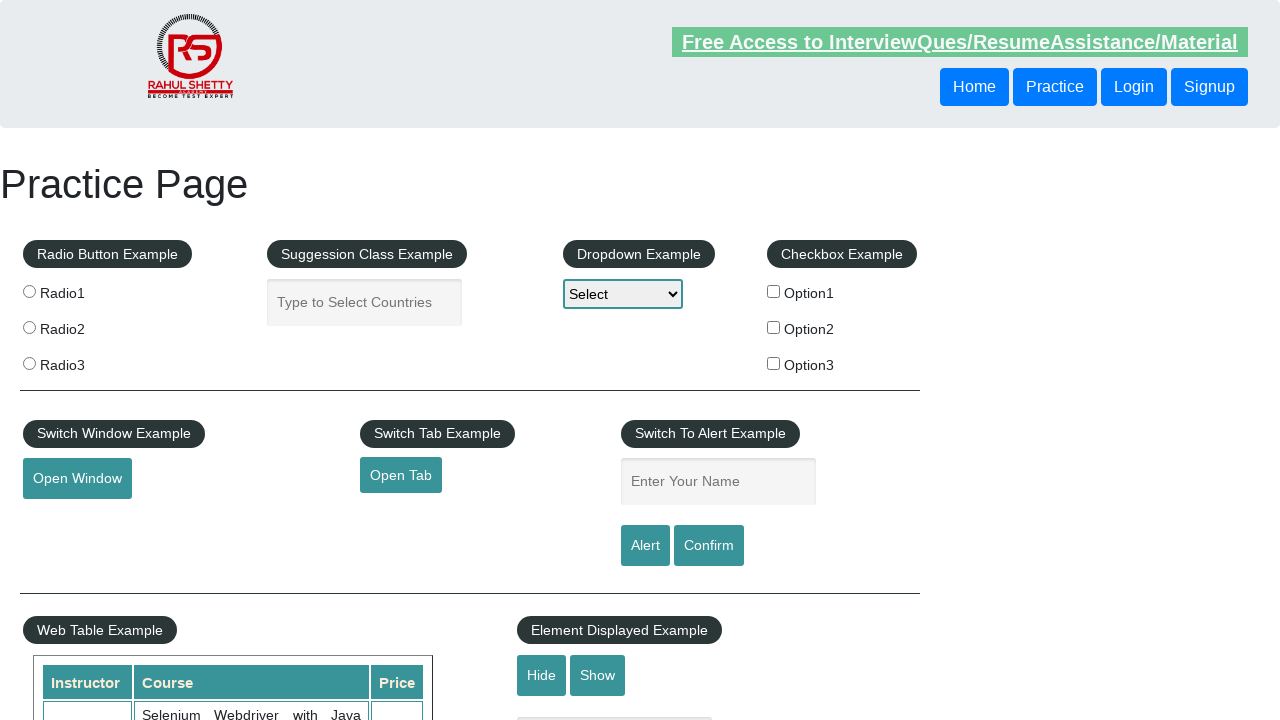

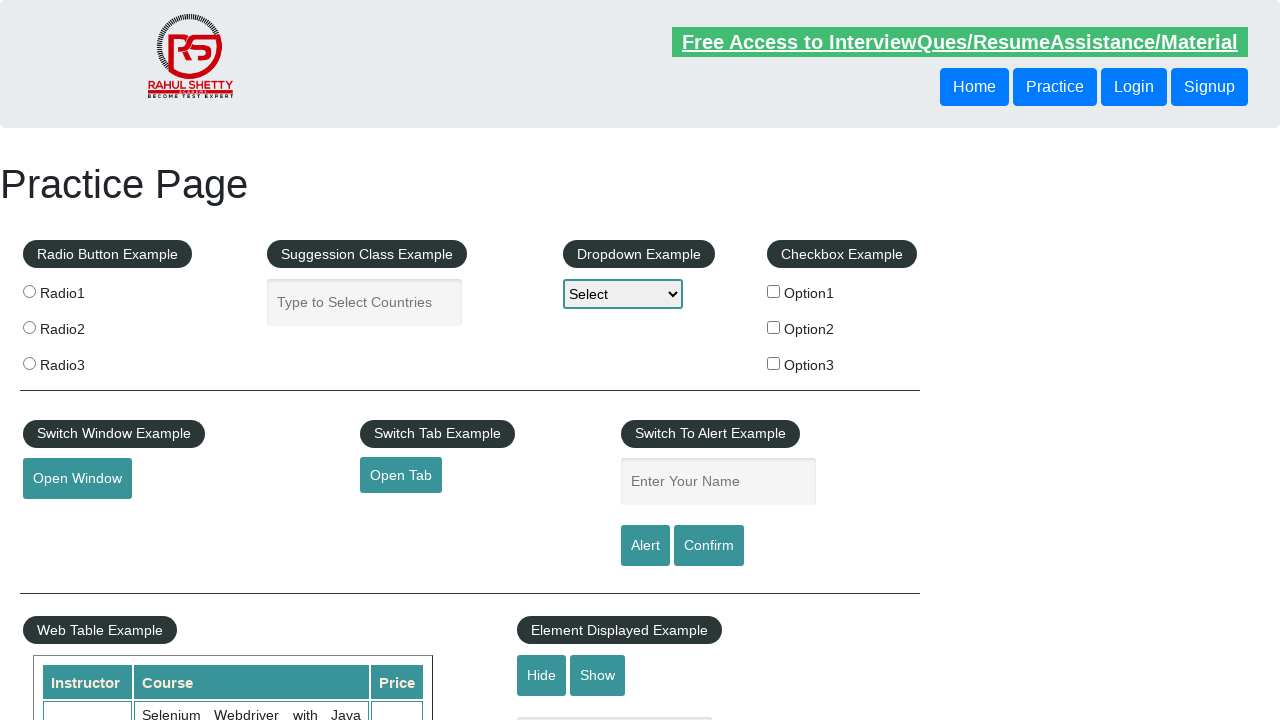